Tests the train search functionality on erail.in by entering origin and destination stations, unchecking the date filter, and verifying train results are displayed

Starting URL: https://erail.in/

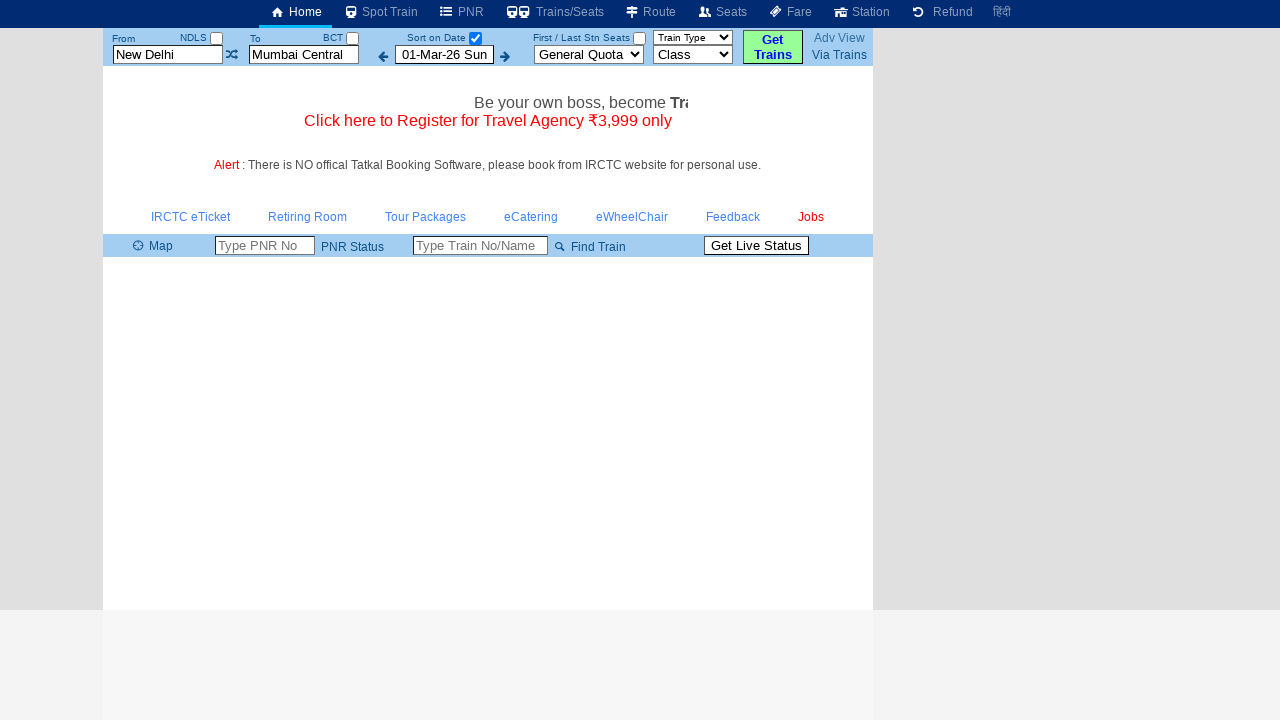

Cleared the 'From' station field on #txtStationFrom
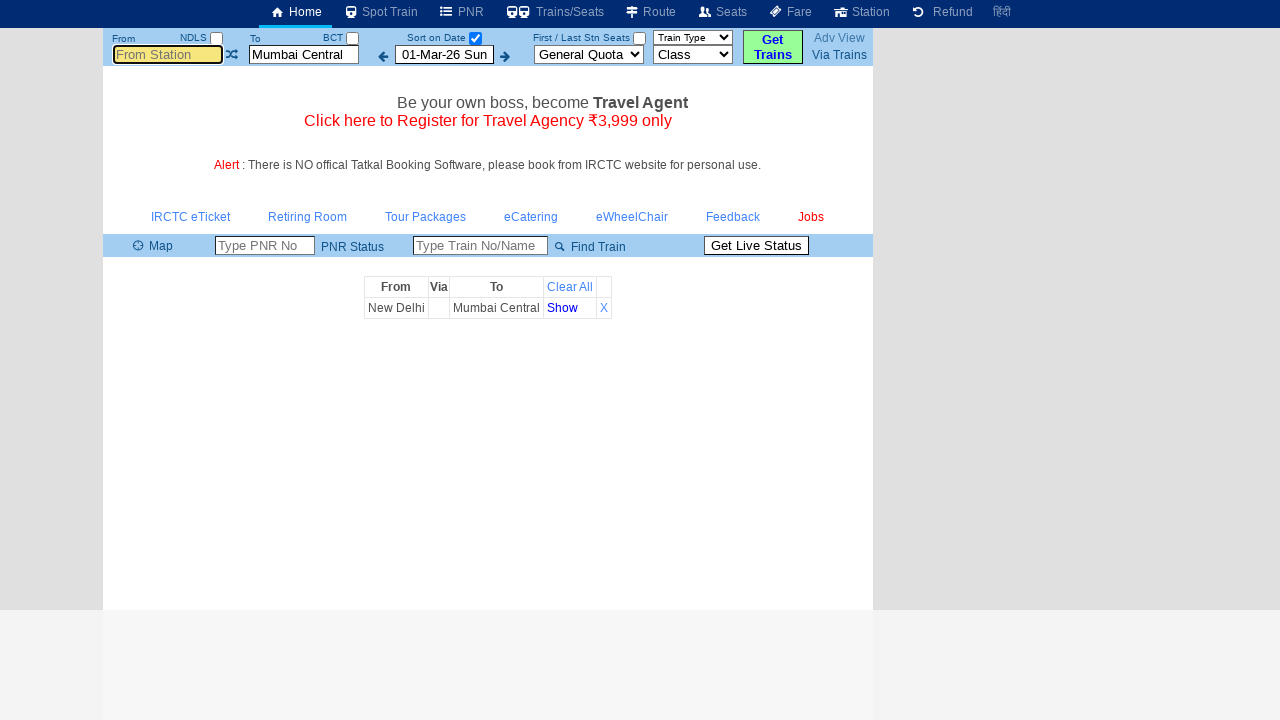

Entered 'MAS' (Chennai Central) as origin station on #txtStationFrom
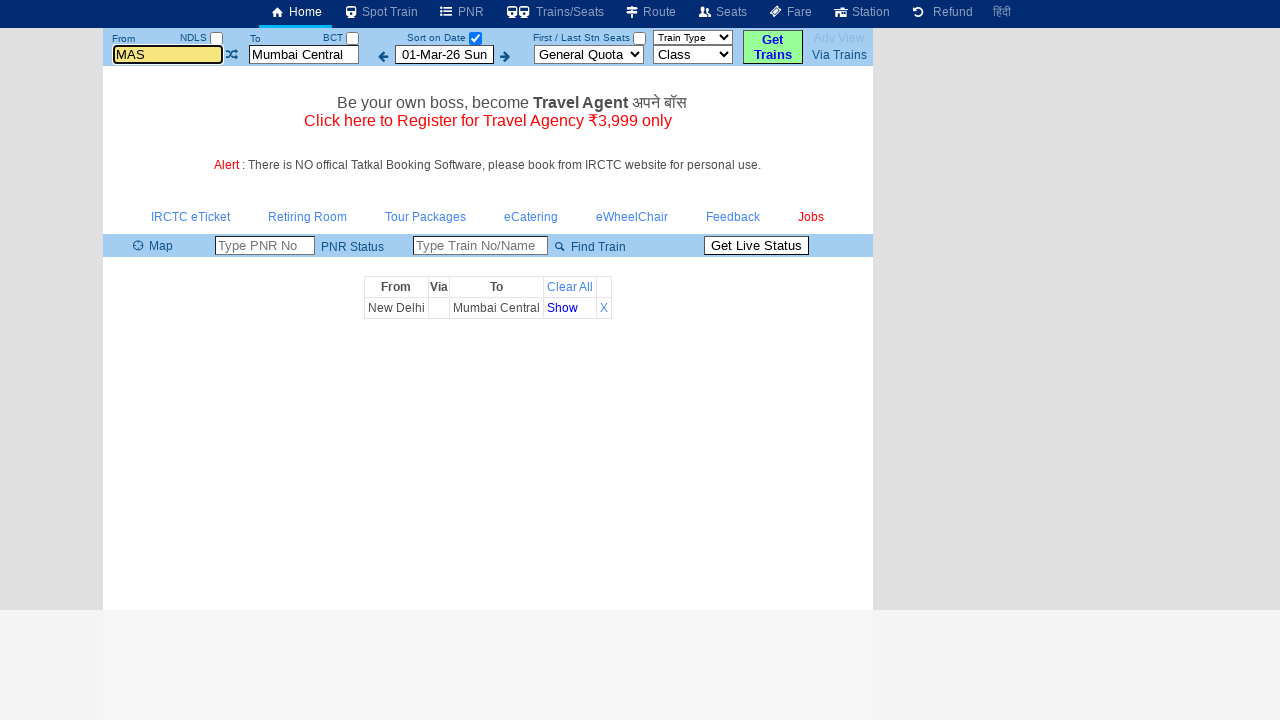

Pressed Enter to confirm origin station on #txtStationFrom
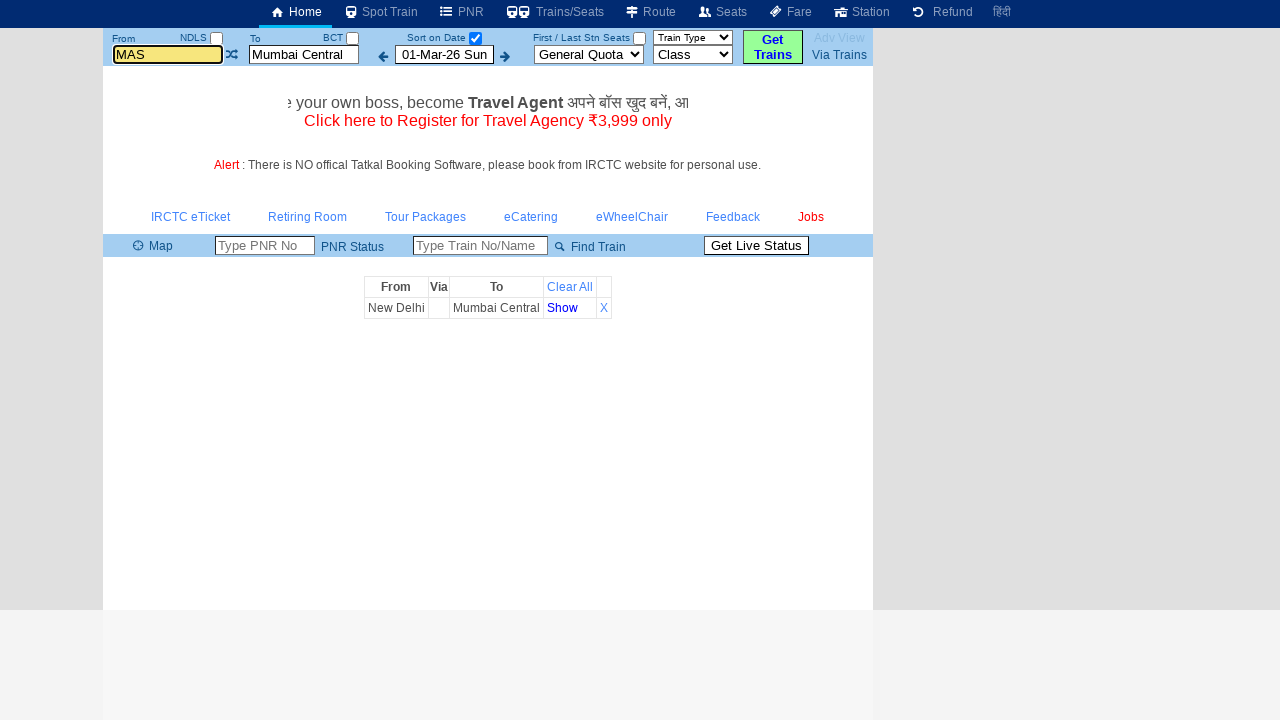

Cleared the 'To' station field on #txtStationTo
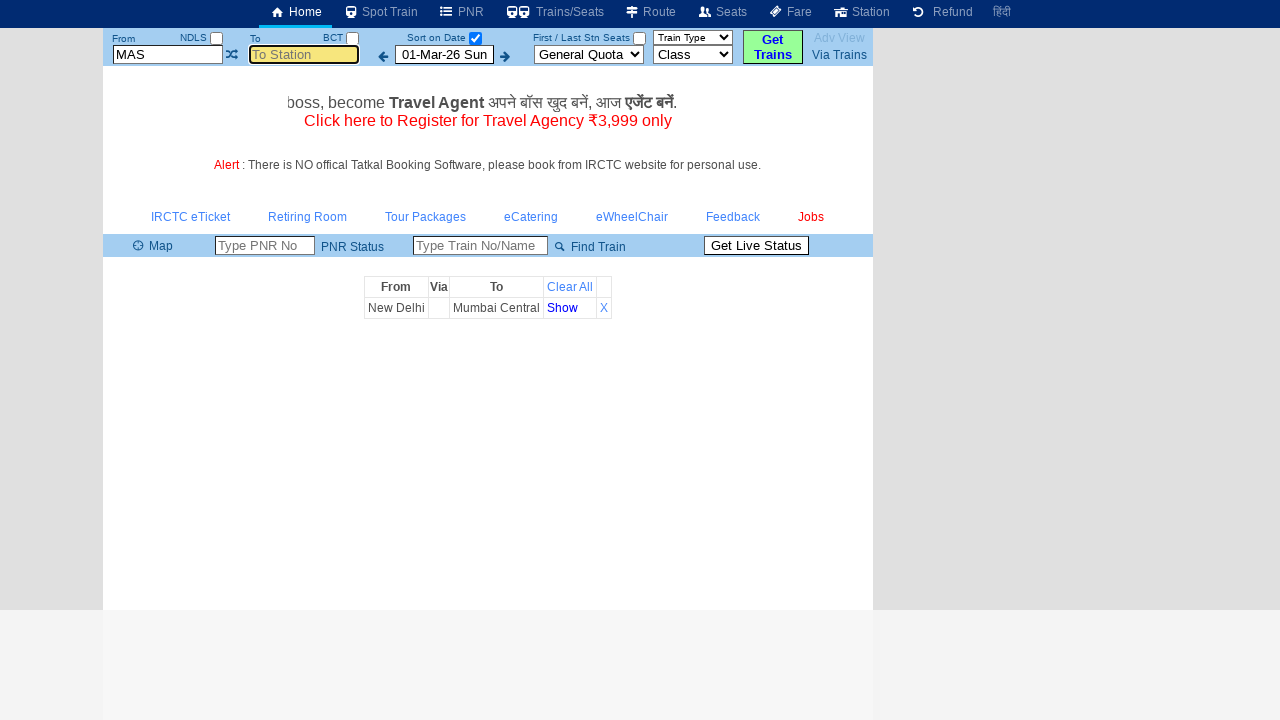

Entered 'MDU' (Madurai) as destination station on #txtStationTo
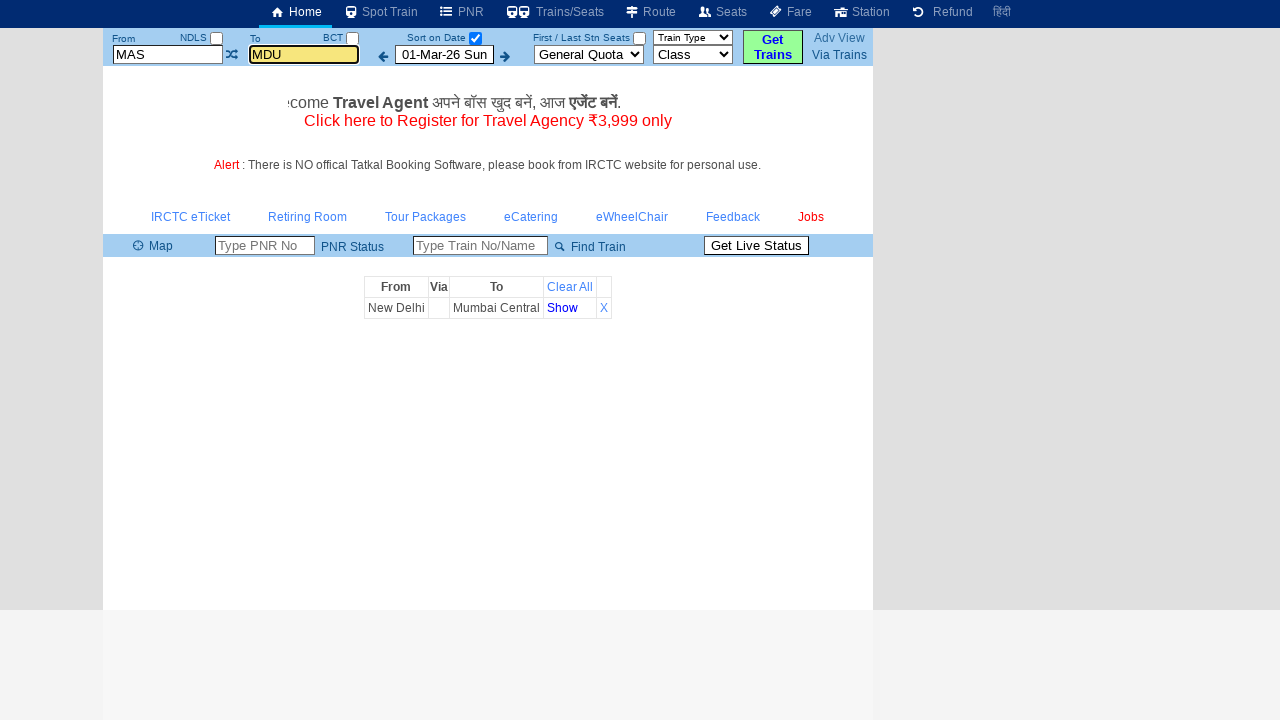

Pressed Enter to confirm destination station on #txtStationTo
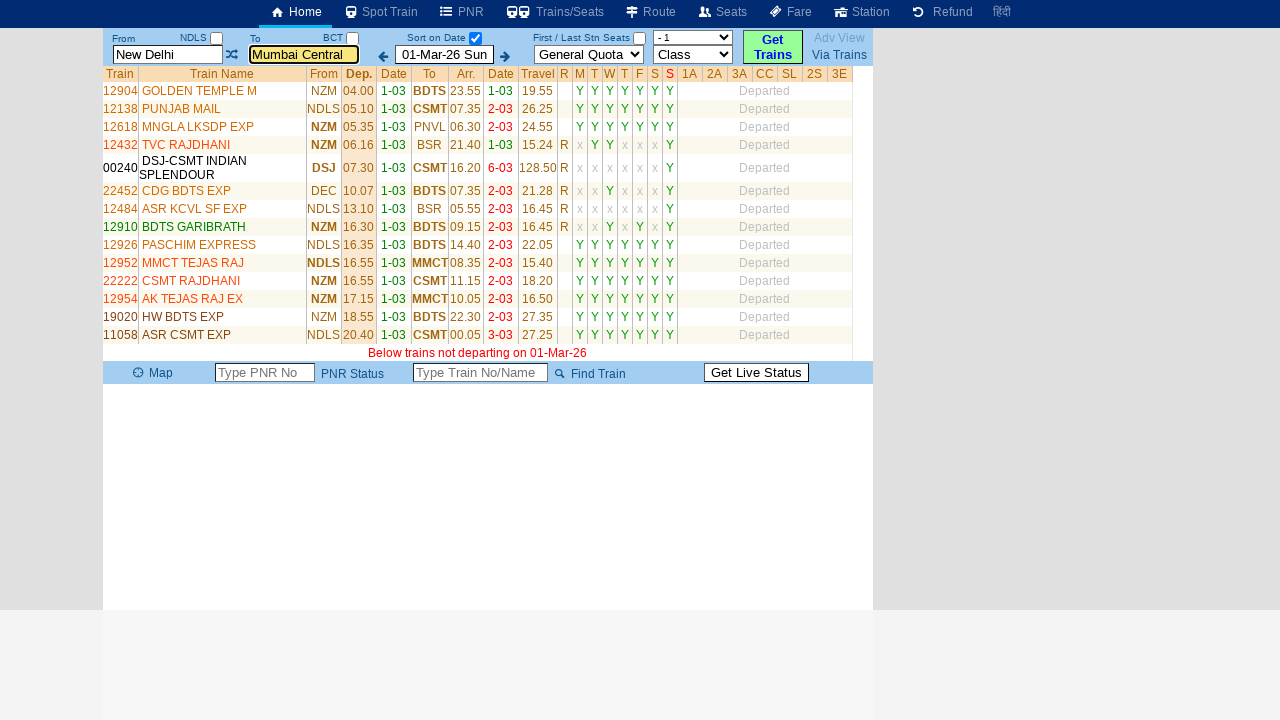

Unchecked the 'Select Date Only' checkbox to remove date filter at (475, 38) on #chkSelectDateOnly
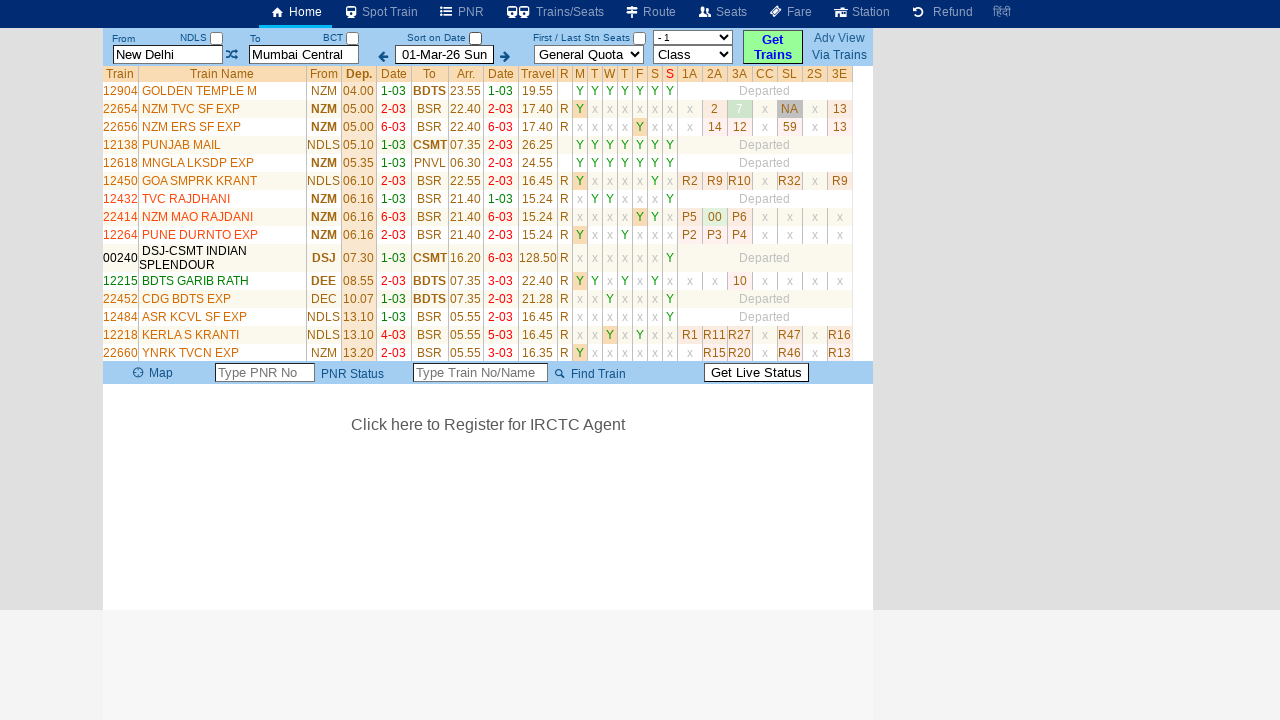

Train results table loaded successfully
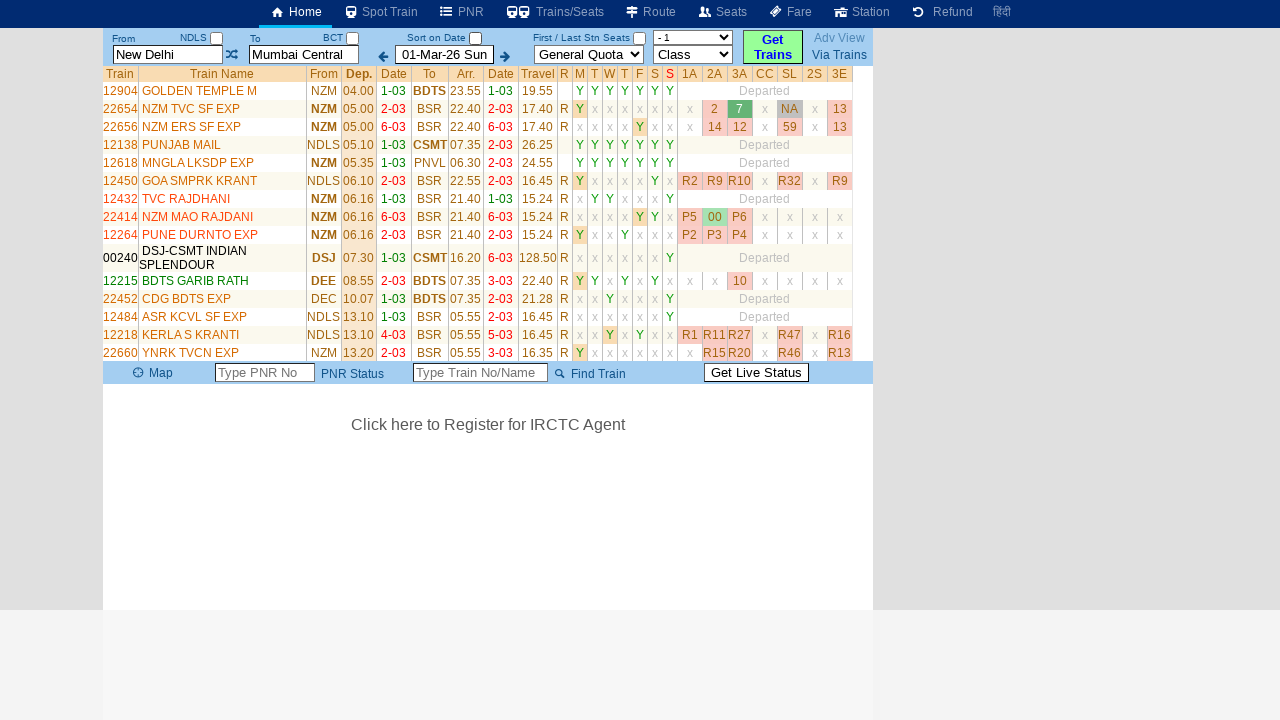

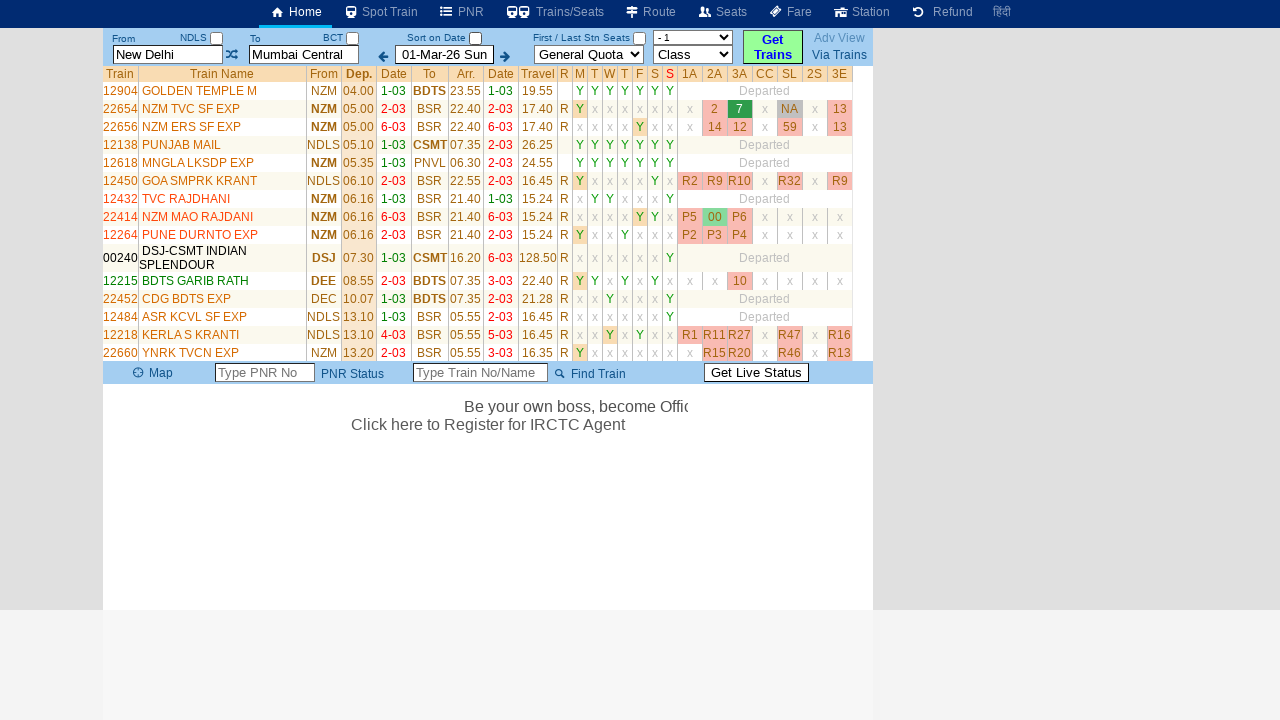